Tests autosuggestive dropdown functionality by typing a partial search term "ind" and selecting "India" from the suggestion list

Starting URL: https://rahulshettyacademy.com/dropdownsPractise/

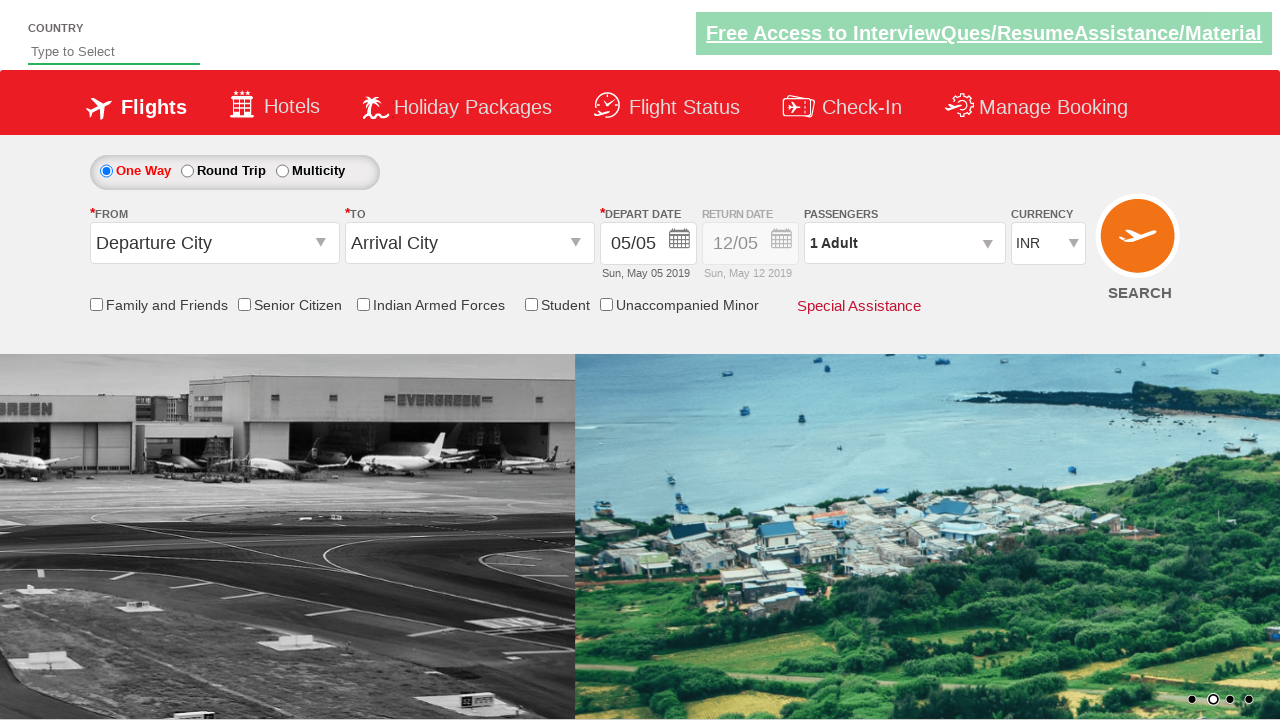

Clicked on the autosuggest input field at (114, 52) on #autosuggest
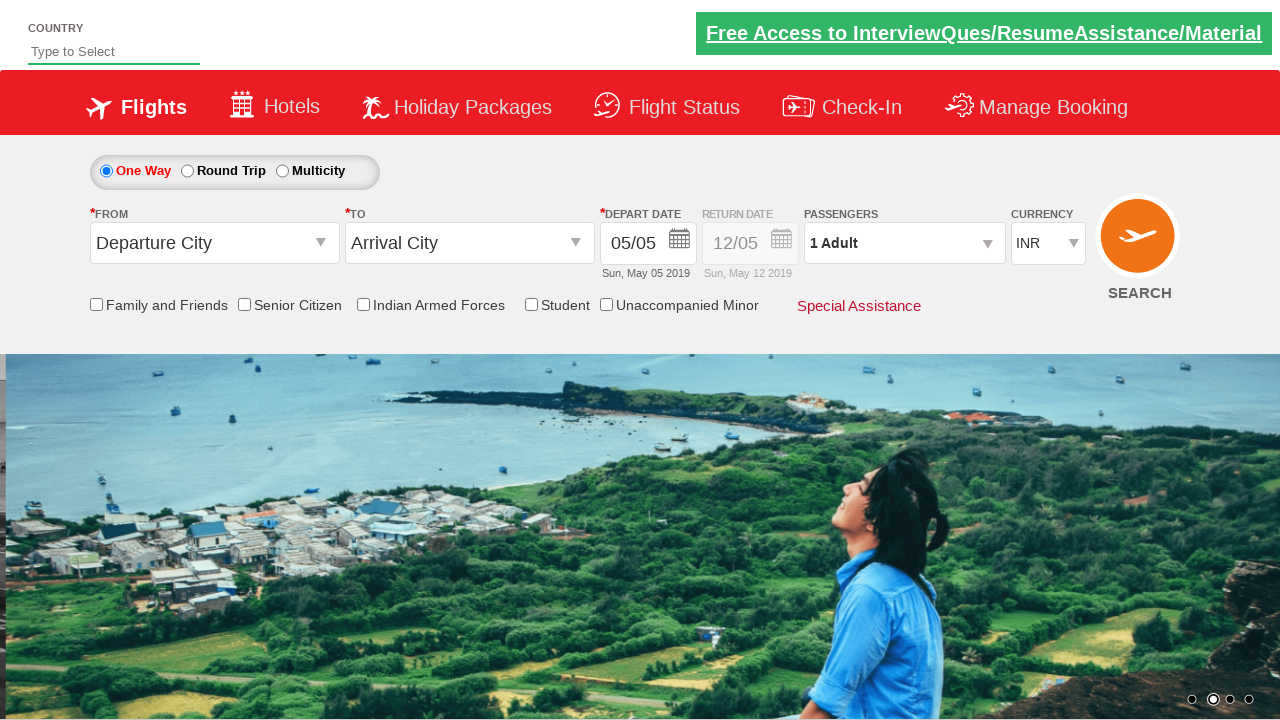

Typed 'ind' in autosuggest field to trigger dropdown suggestions on #autosuggest
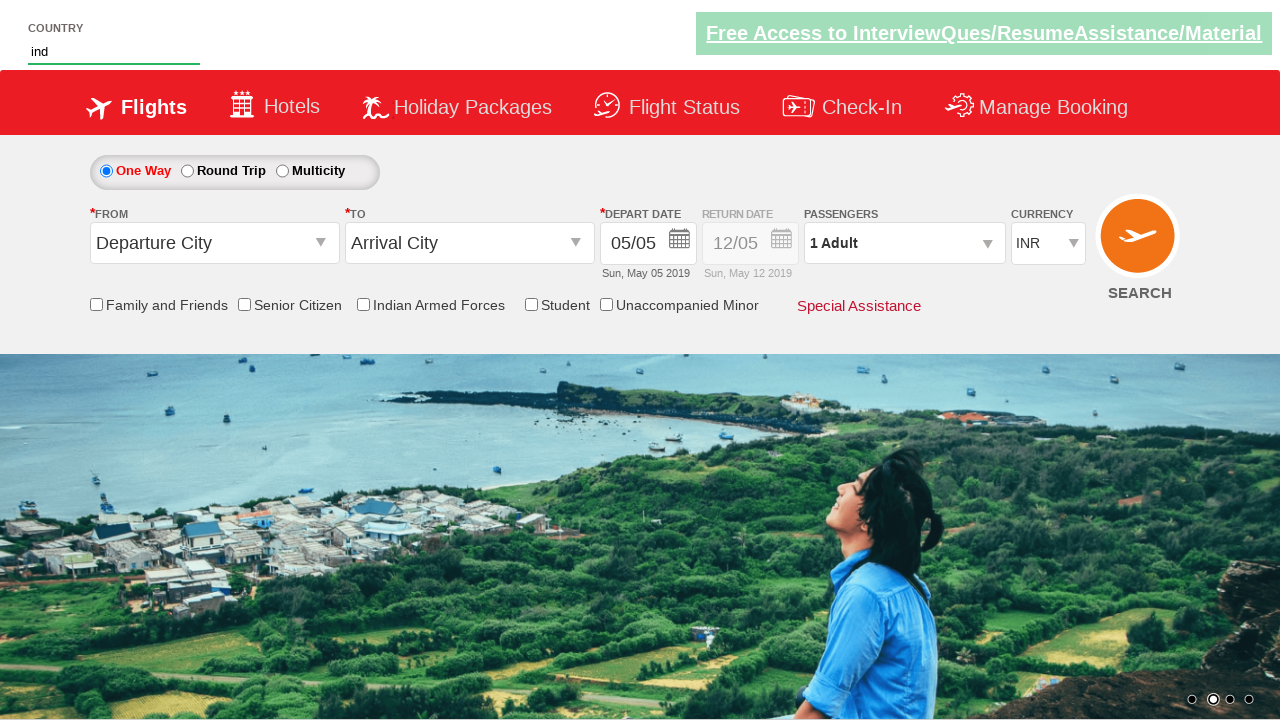

Autosuggestive dropdown appeared with matching suggestions
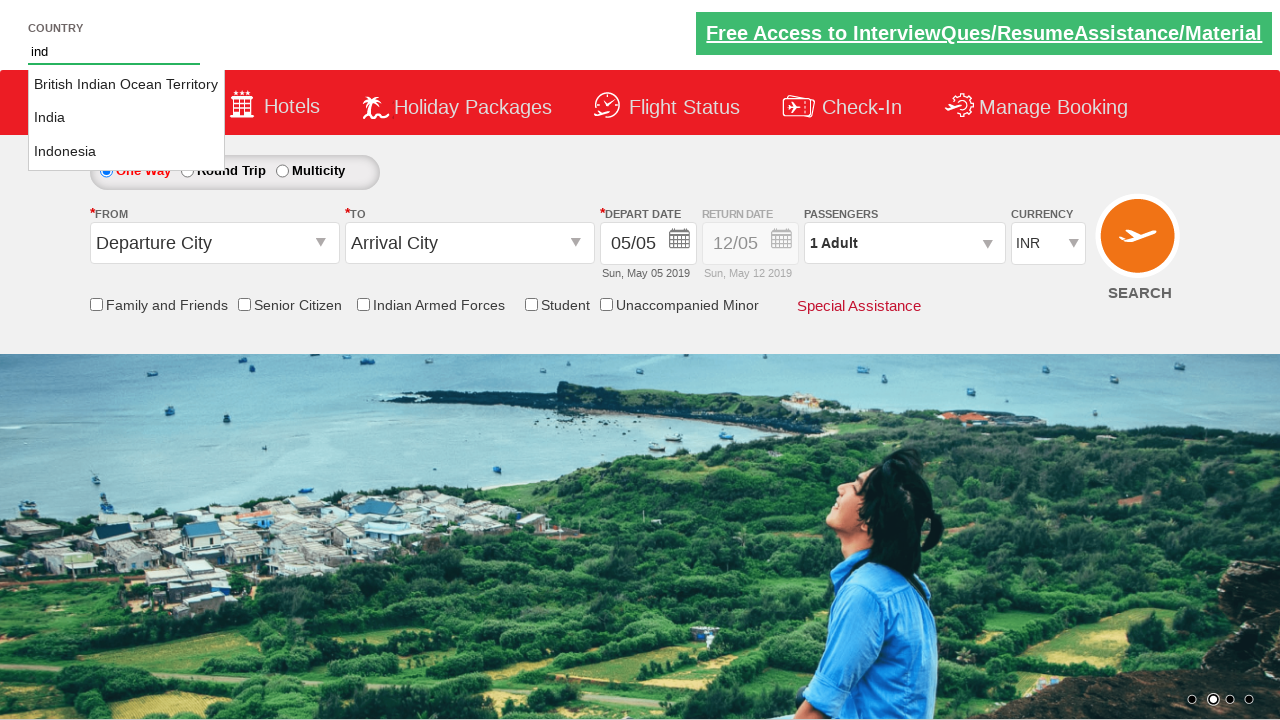

Selected 'India' from the autosuggestive dropdown at (126, 118) on li.ui-menu-item a:text-is('India')
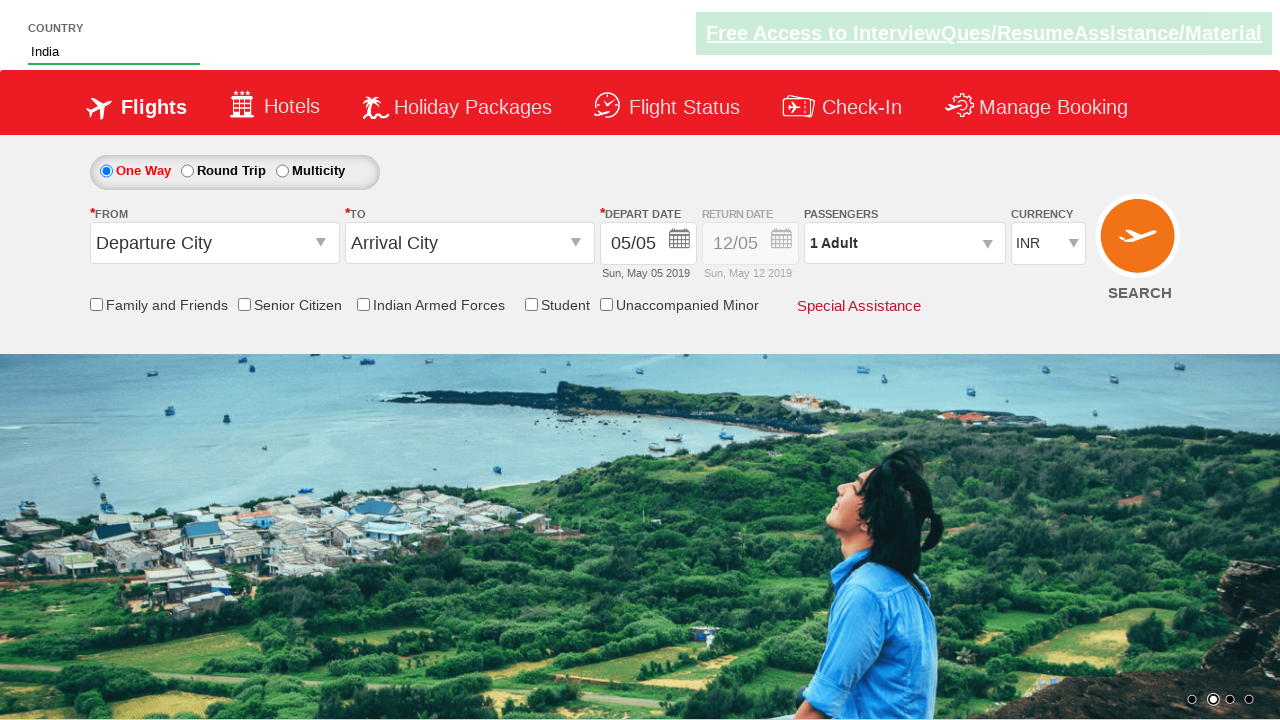

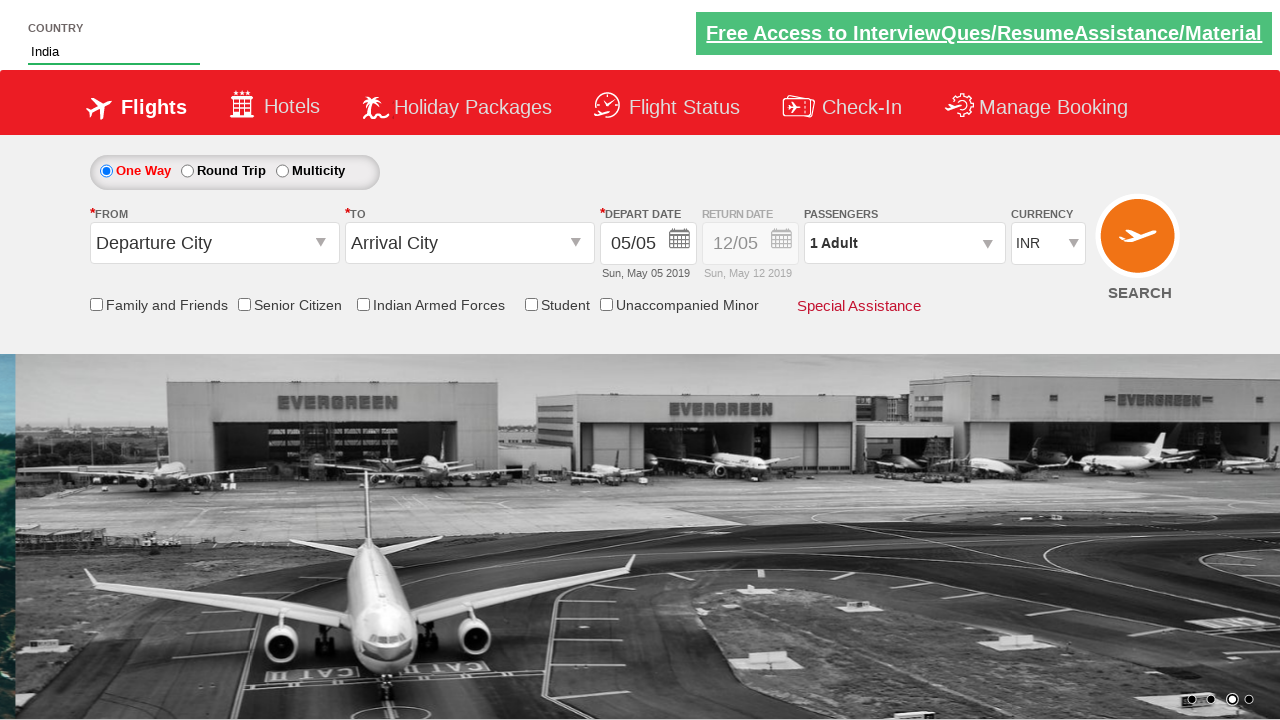